Tests browser window handling by clicking a link that opens a new window/tab, then switching between windows and verifying the page titles

Starting URL: https://opensource-demo.orangehrmlive.com/web/index.php/auth/login

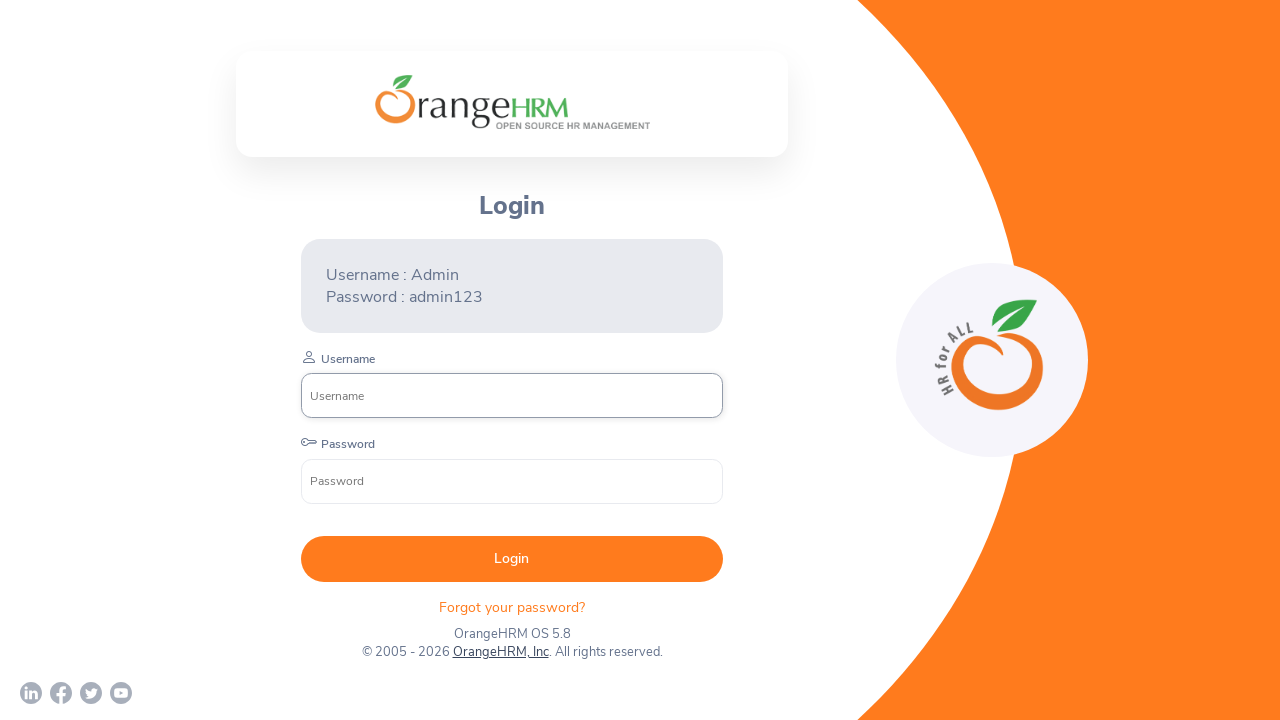

Waited for page to load with networkidle state
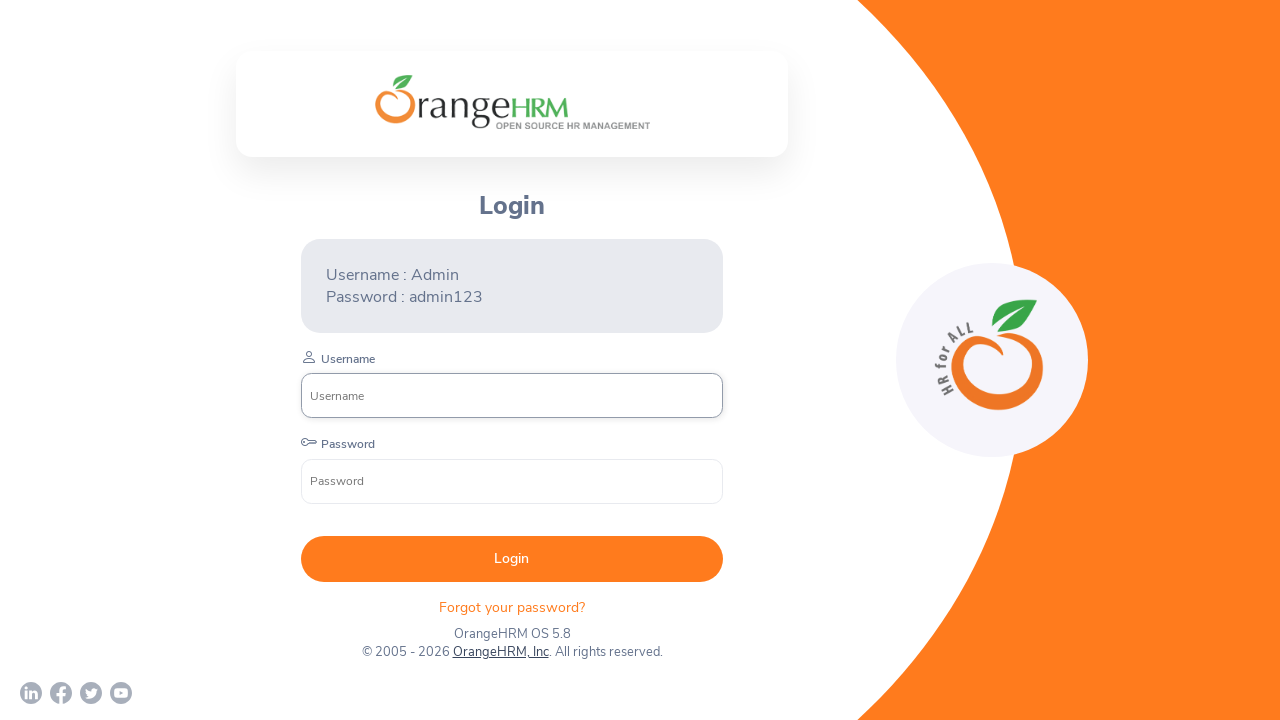

Clicked on 'OrangeHRM, Inc' link to open new window/tab at (500, 652) on text=OrangeHRM, Inc
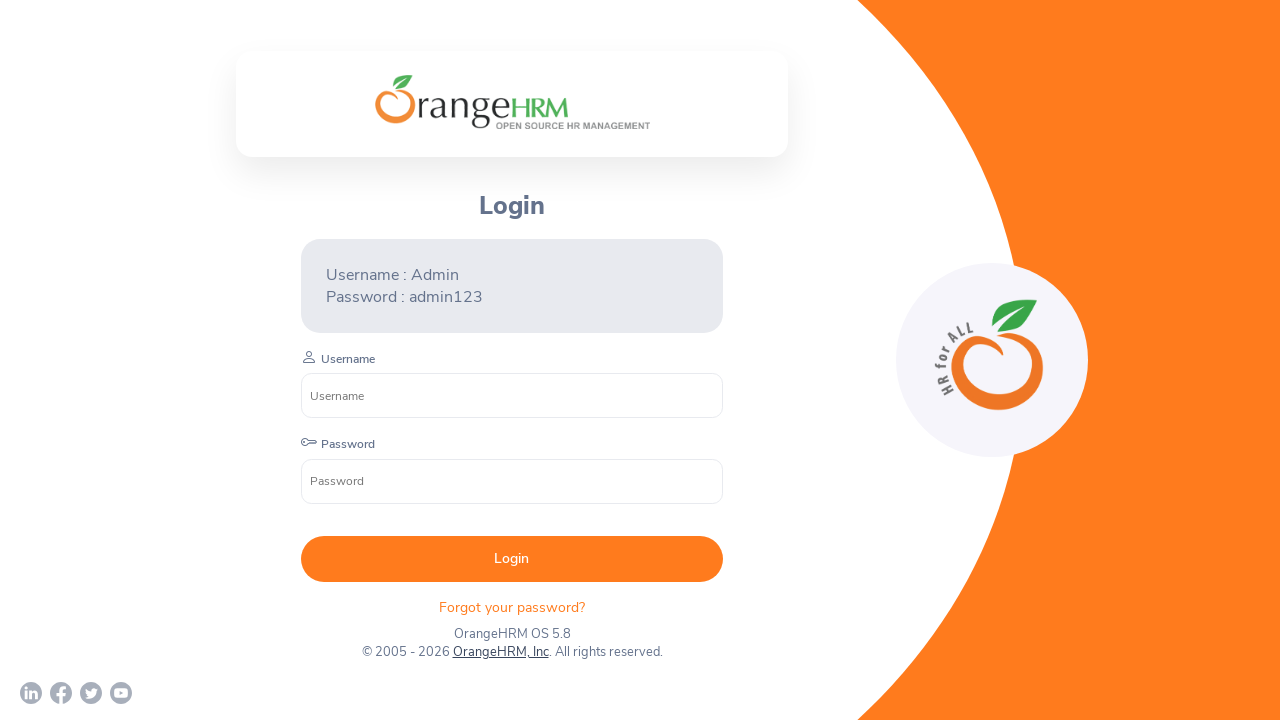

Captured new page object from context
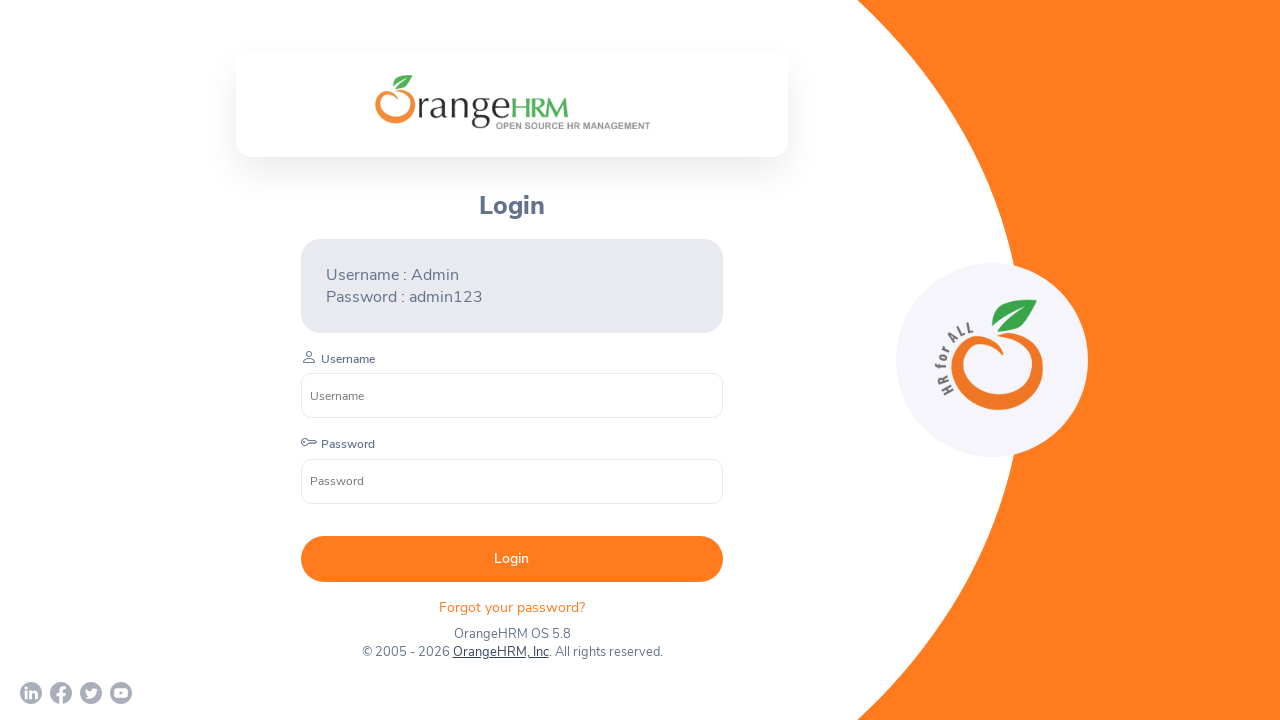

Waited for new page to load with domcontentloaded state
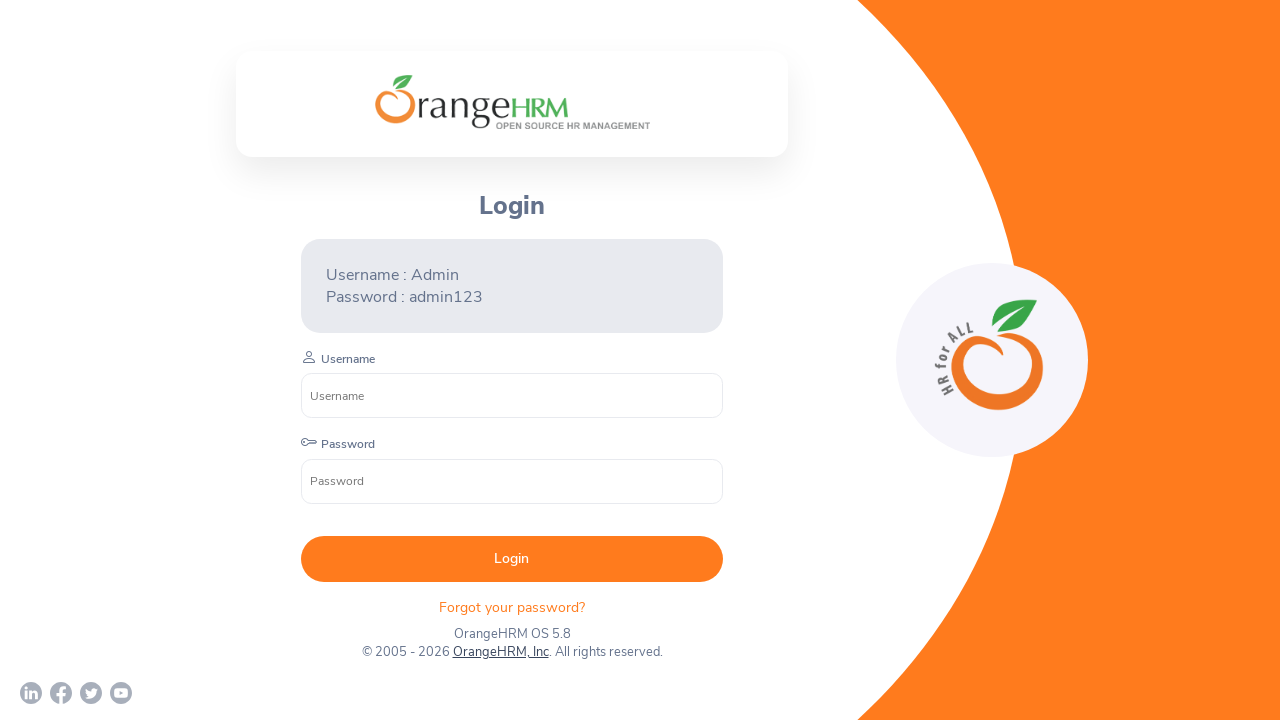

Retrieved all open pages from context
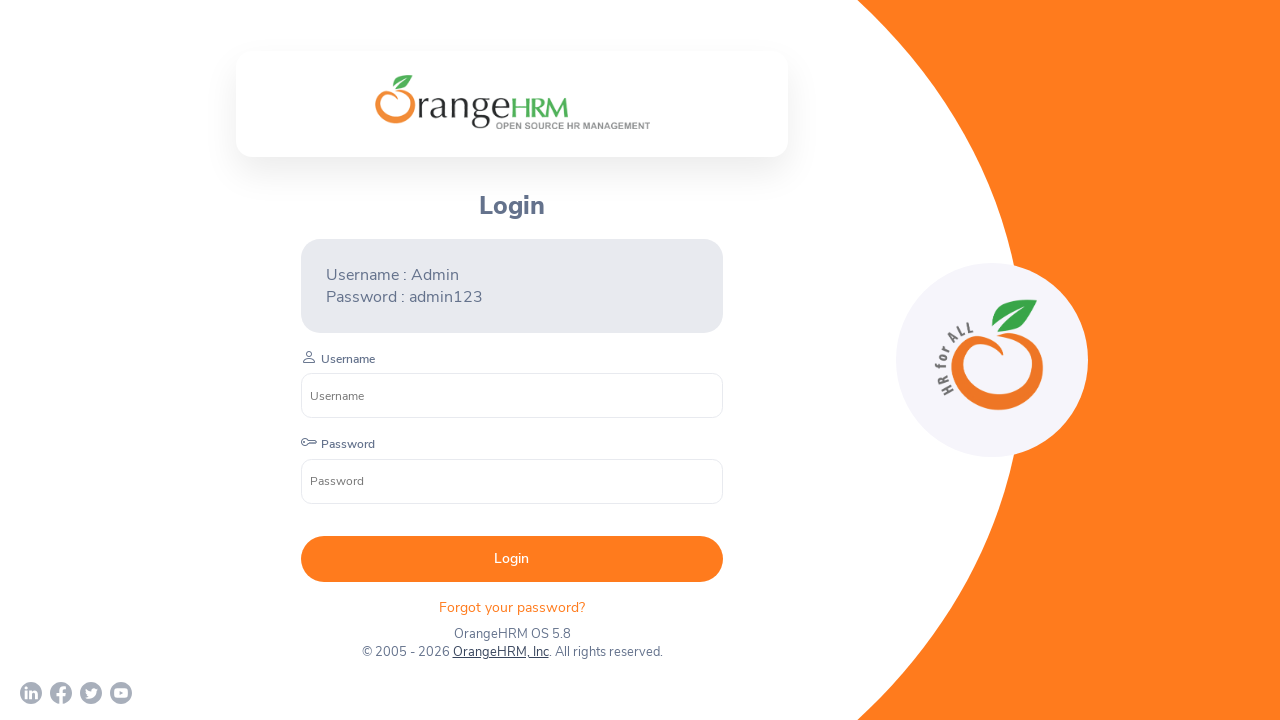

Retrieved page title: 'OrangeHRM'
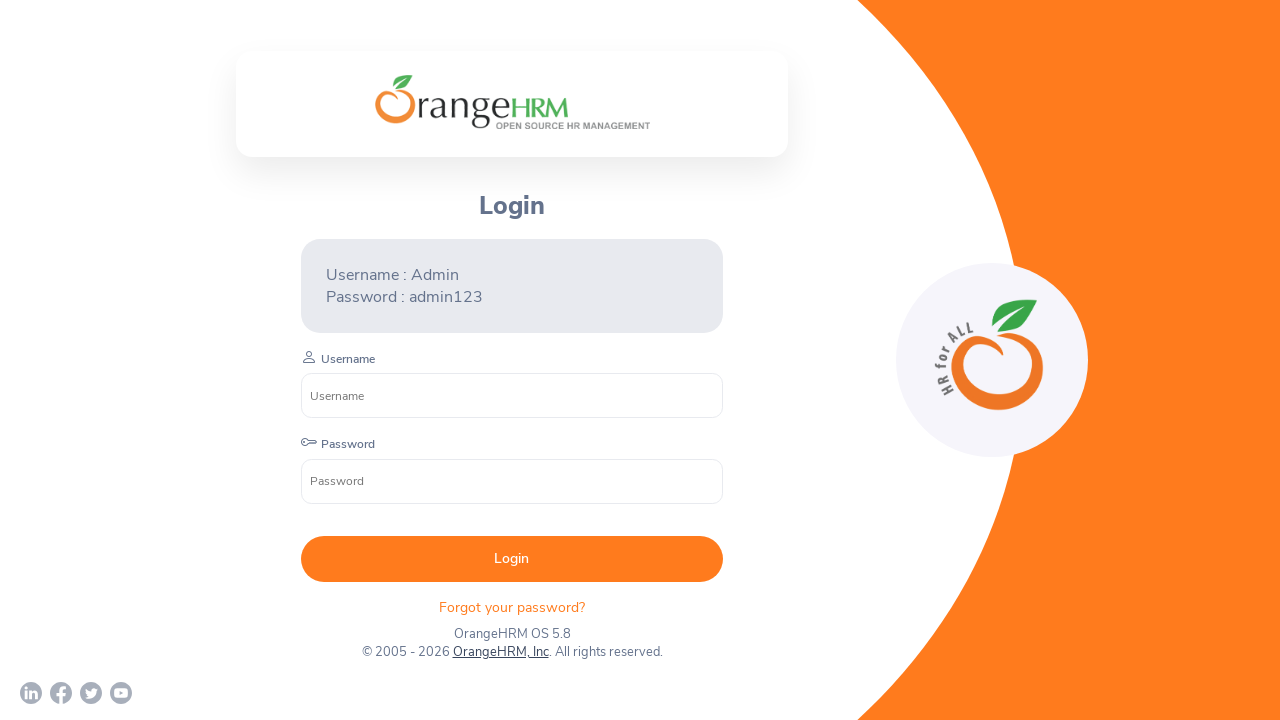

Found OrangeHRM page with URL: https://opensource-demo.orangehrmlive.com/web/index.php/auth/login
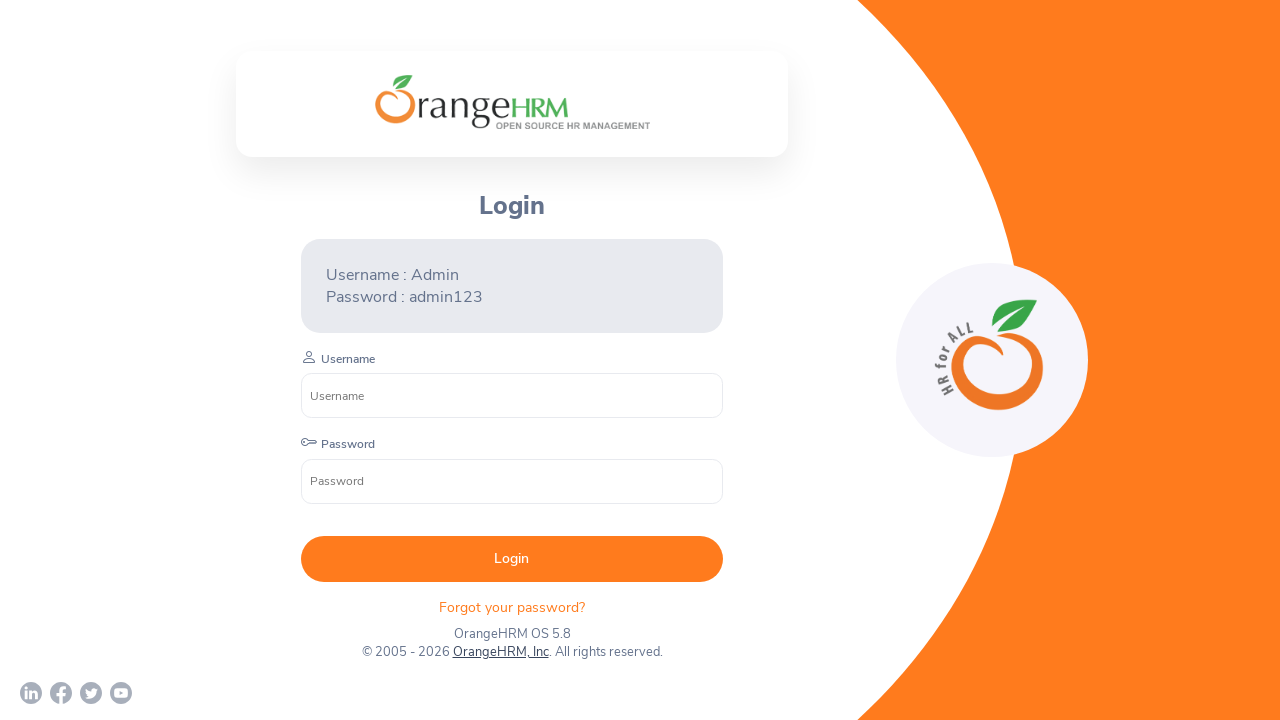

Retrieved page title: 'Human Resources Management Software | HRMS | OrangeHRM'
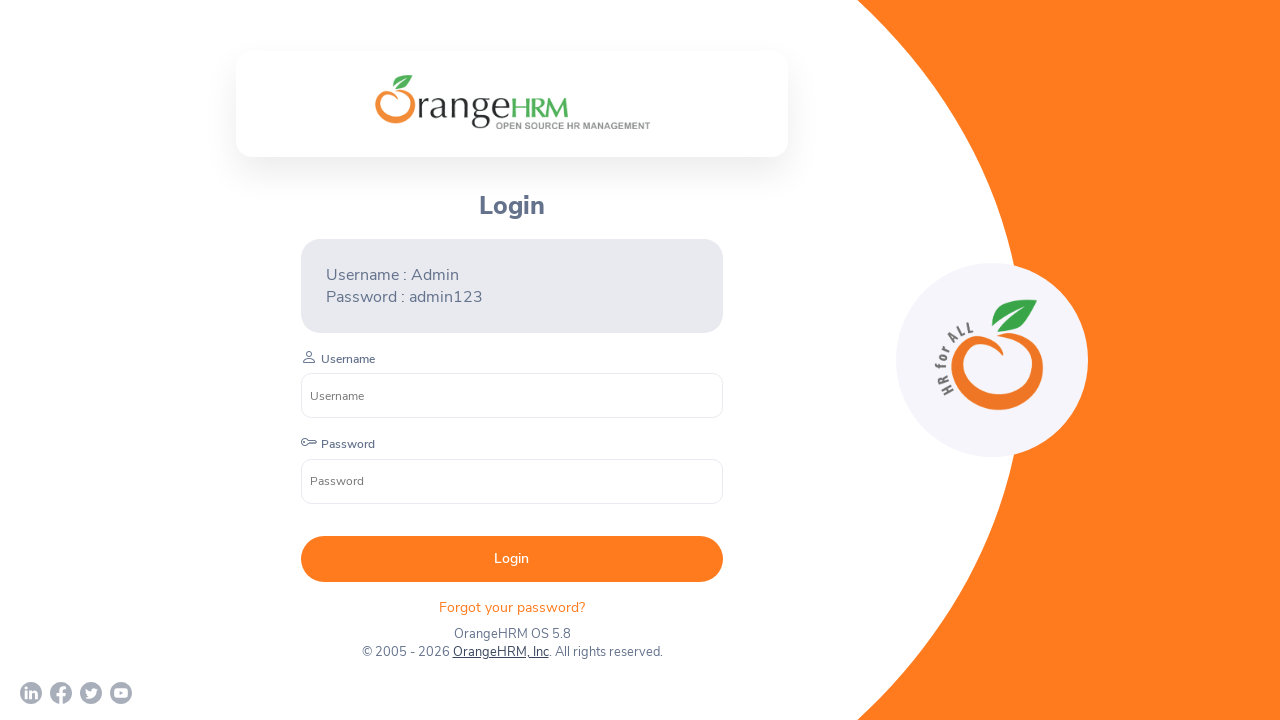

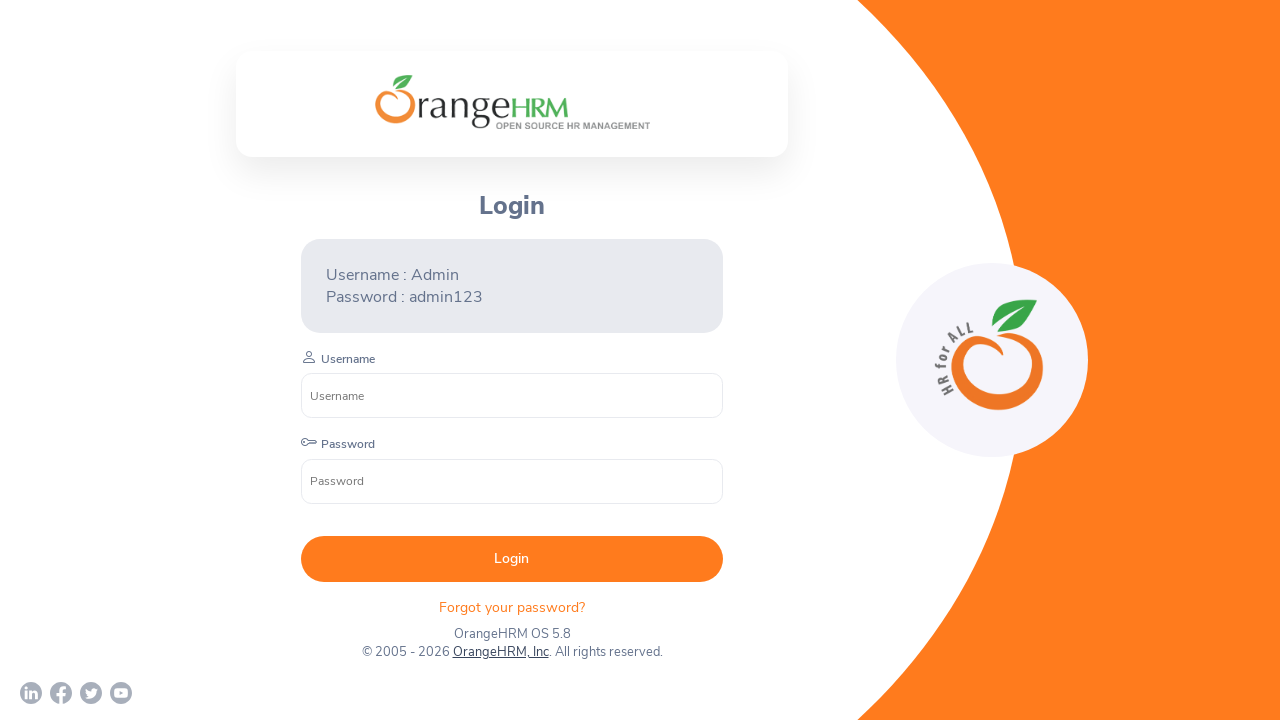